Tests registration form validation by entering an invalid email format and verifying the appropriate error messages

Starting URL: https://alada.vn/tai-khoan/dang-ky.html

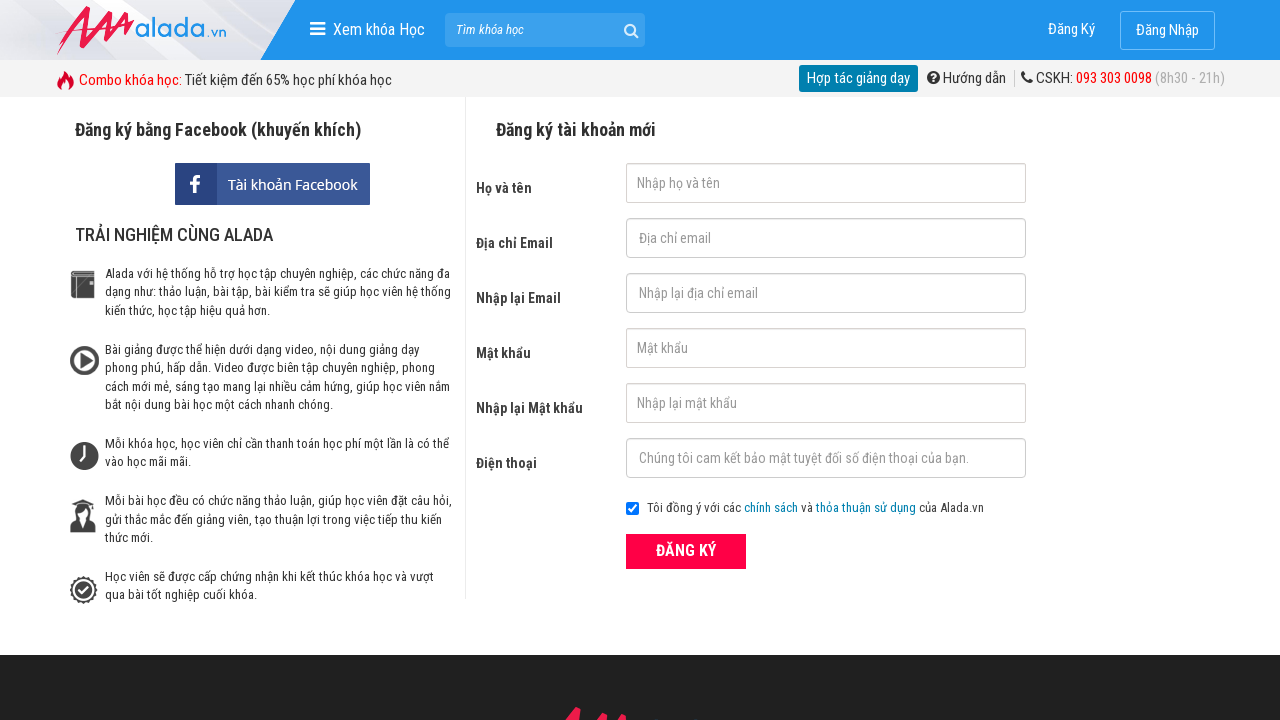

Filled first name field with 'Toan Nguyen' on #txtFirstname
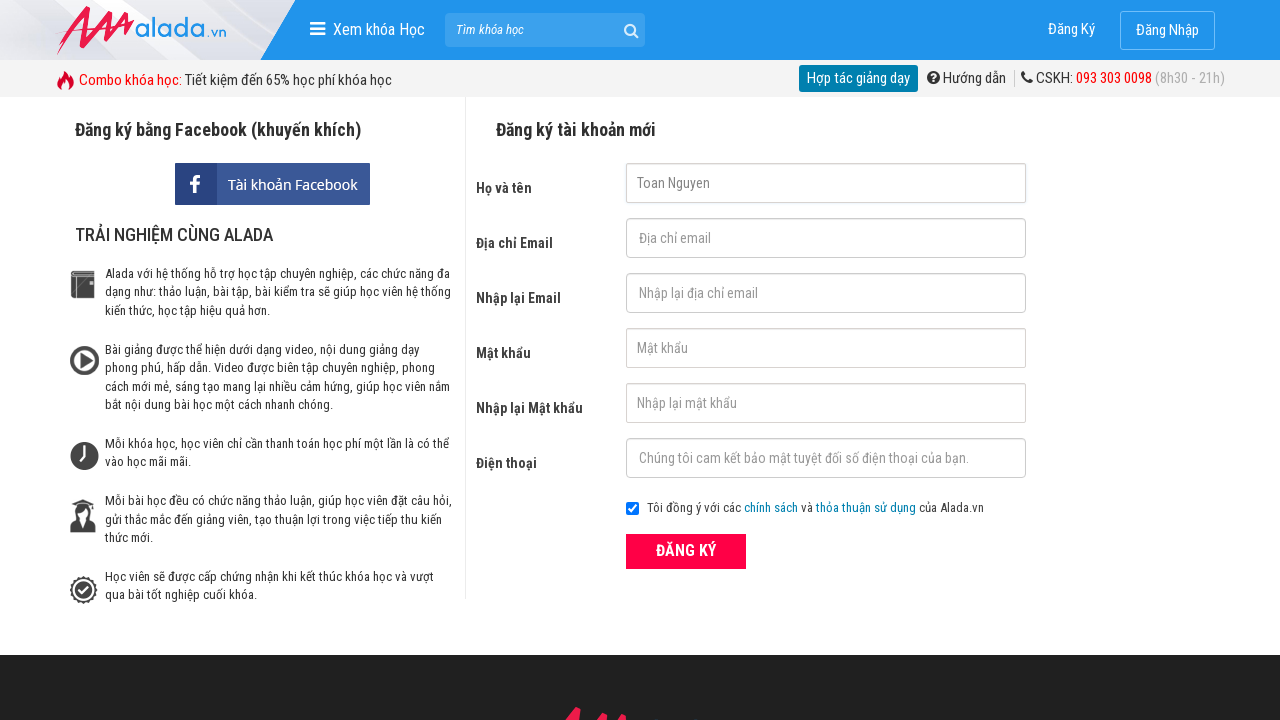

Filled email field with invalid email format 'Toan123' on #txtEmail
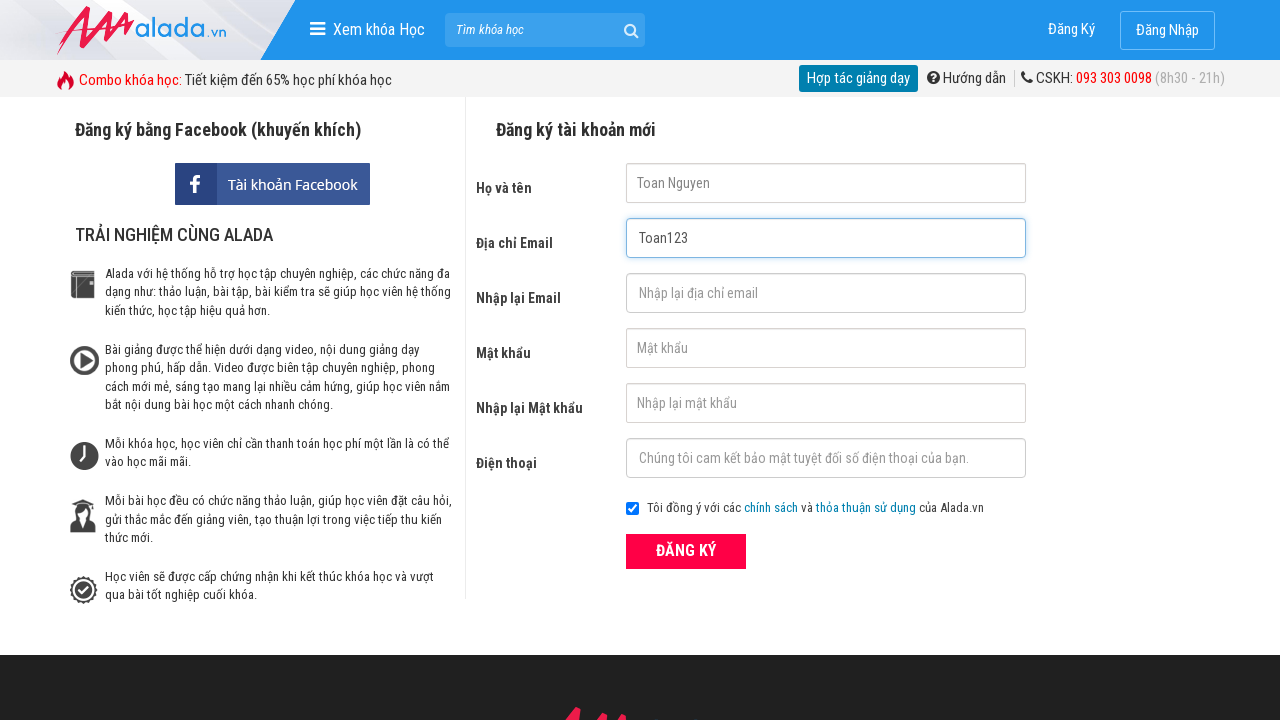

Filled confirm email field with 'Toan123' on #txtCEmail
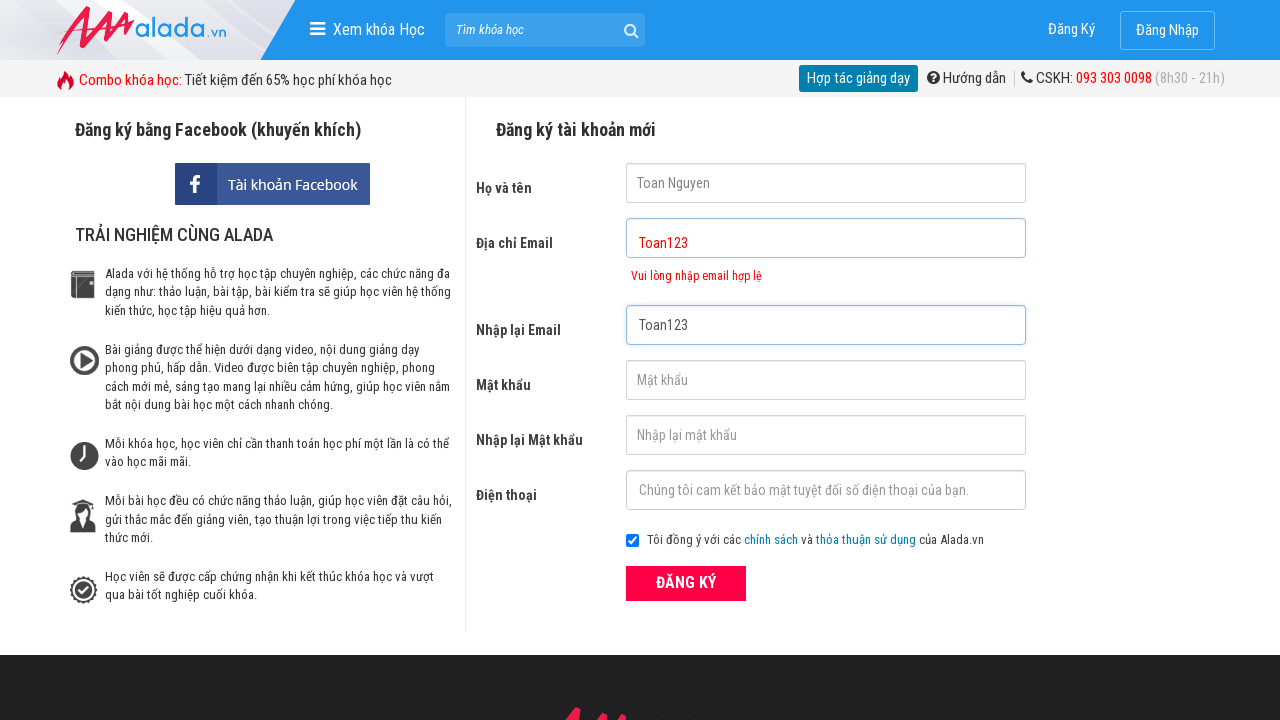

Filled password field with 'Toan1234' on input#txtPassword
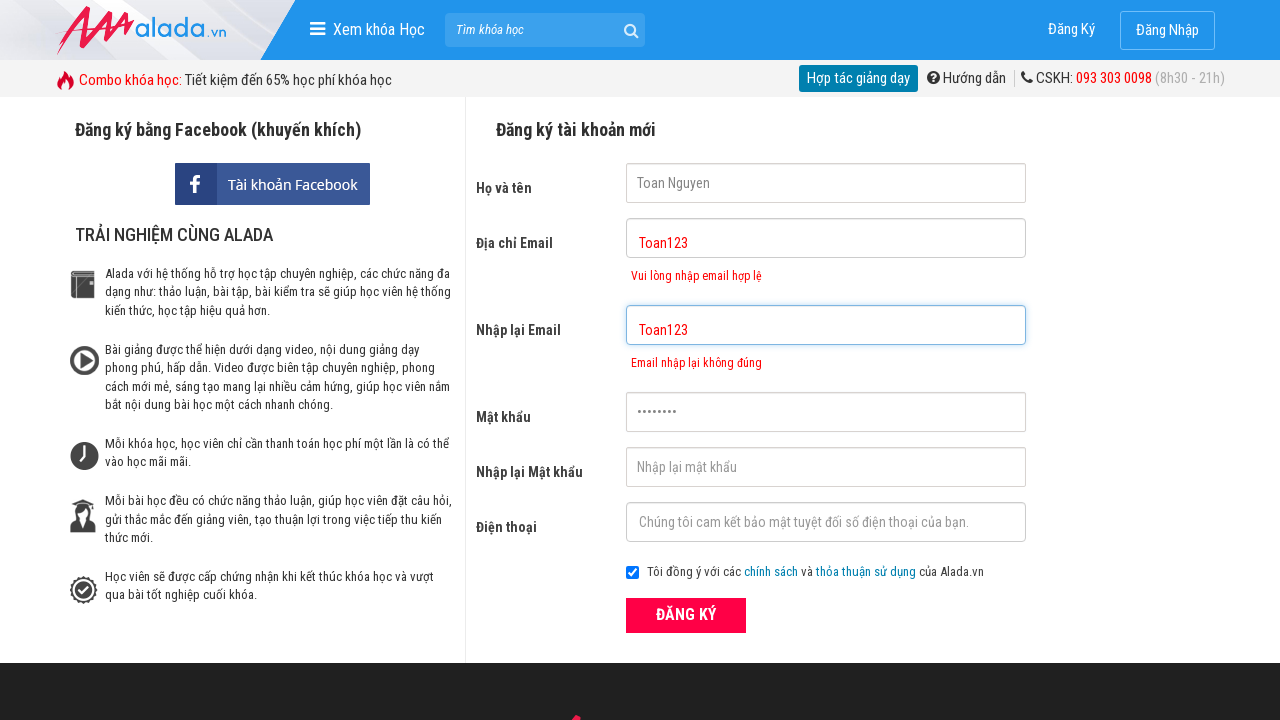

Filled confirm password field with 'Toan1234' on input#txtCPassword
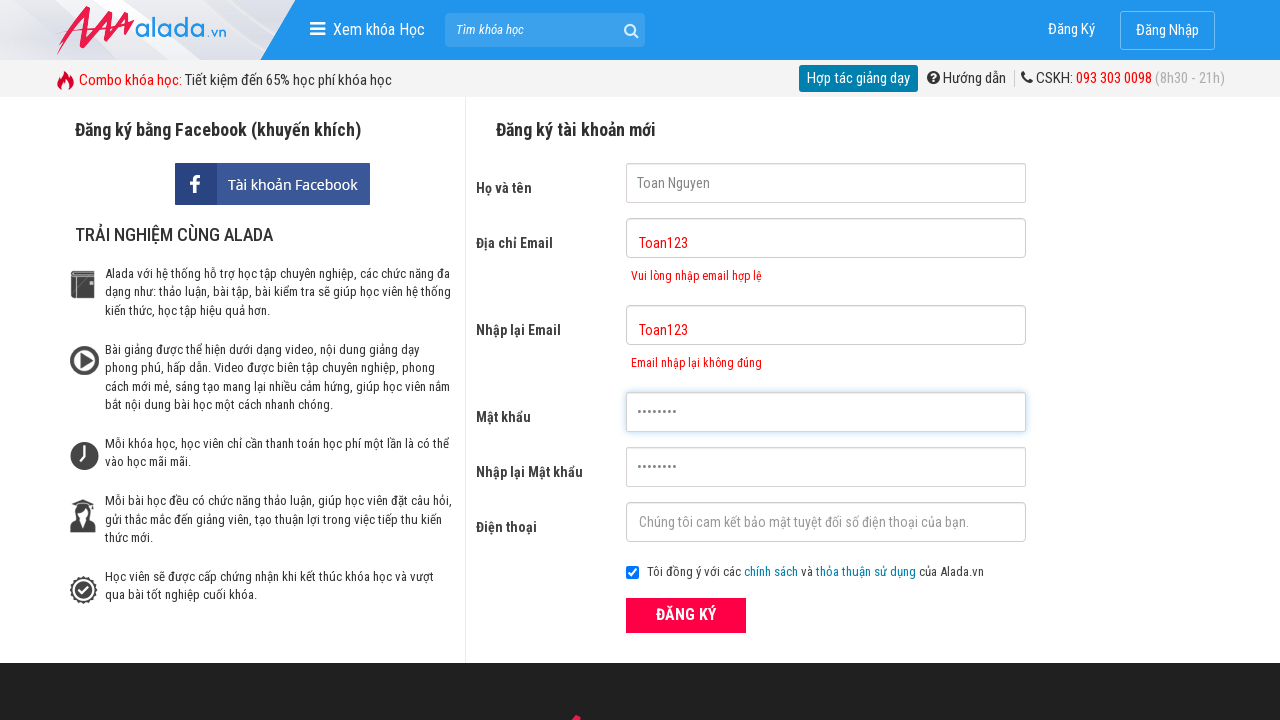

Filled phone field with '0901234567' on #txtPhone
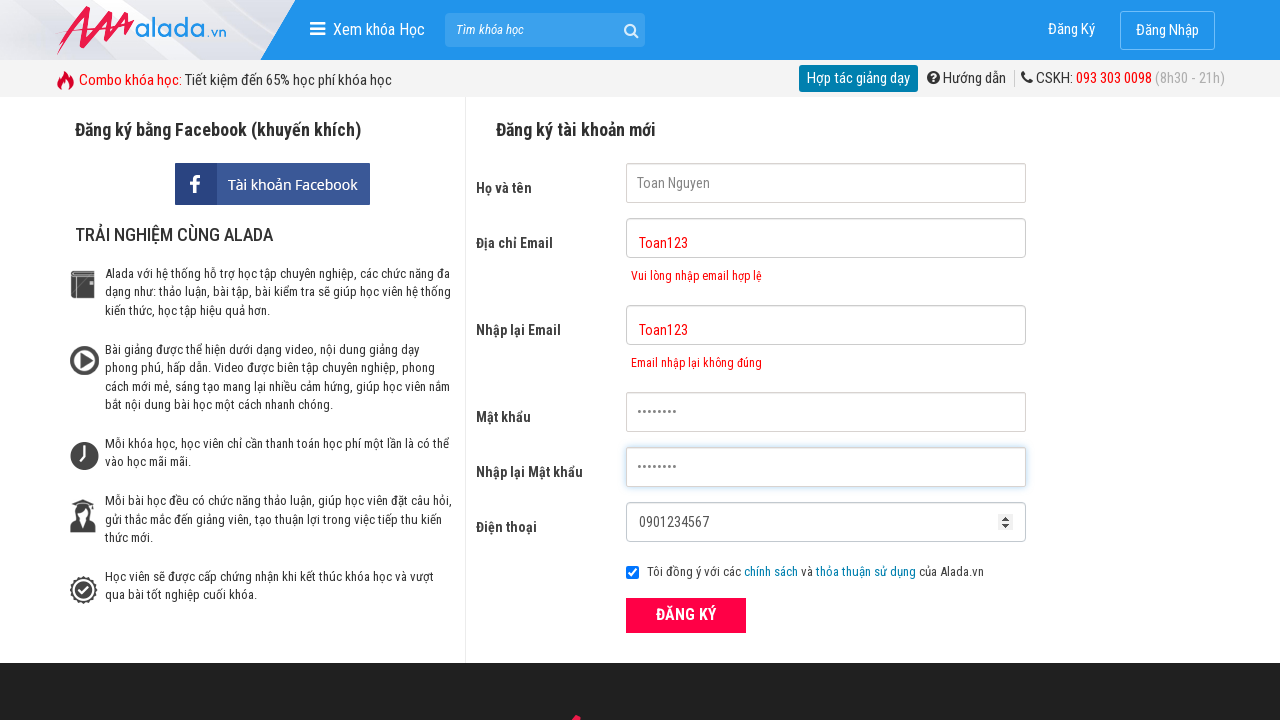

Clicked submit button to register at (686, 615) on button[type='submit']
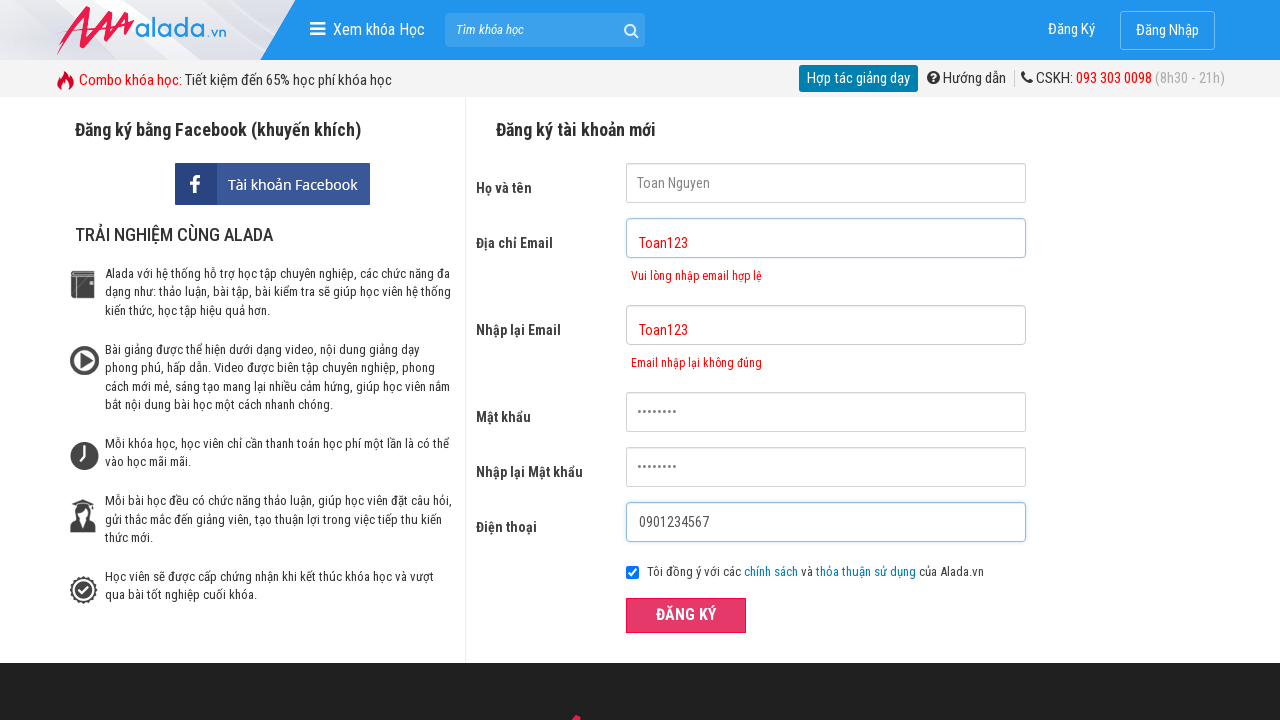

Email error message element loaded
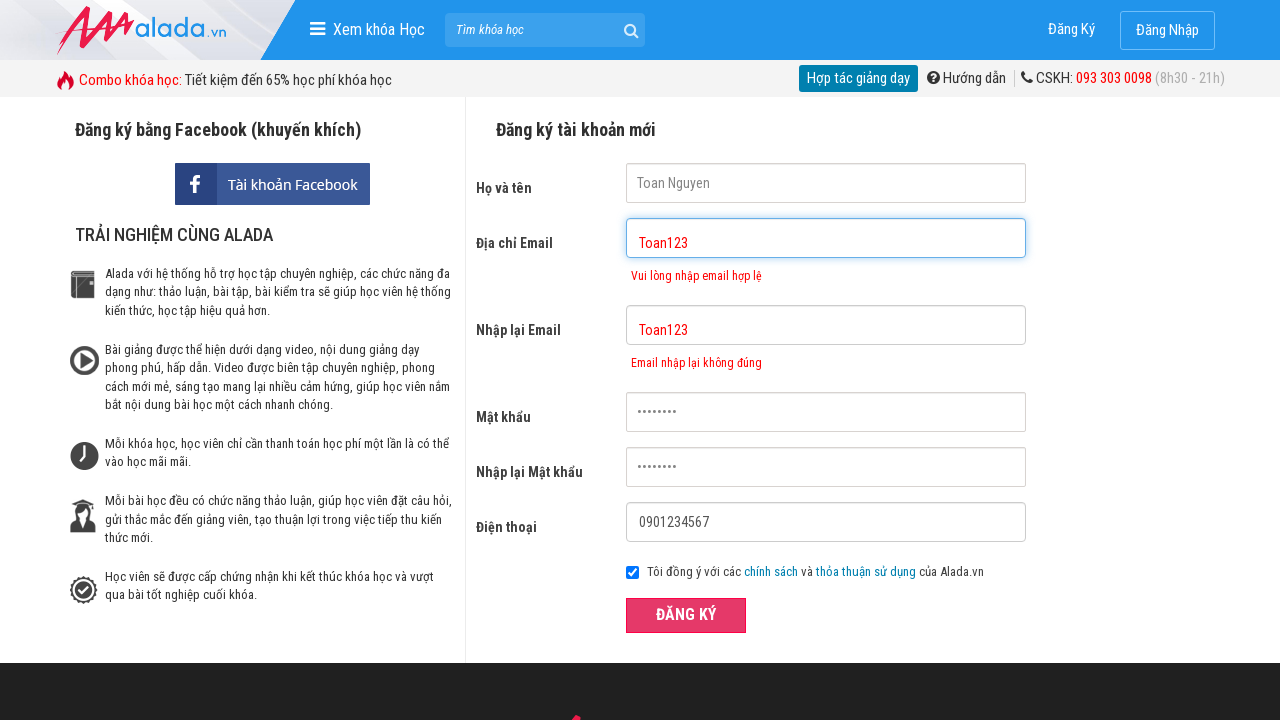

Verified email error message: 'Vui lòng nhập email hợp lệ'
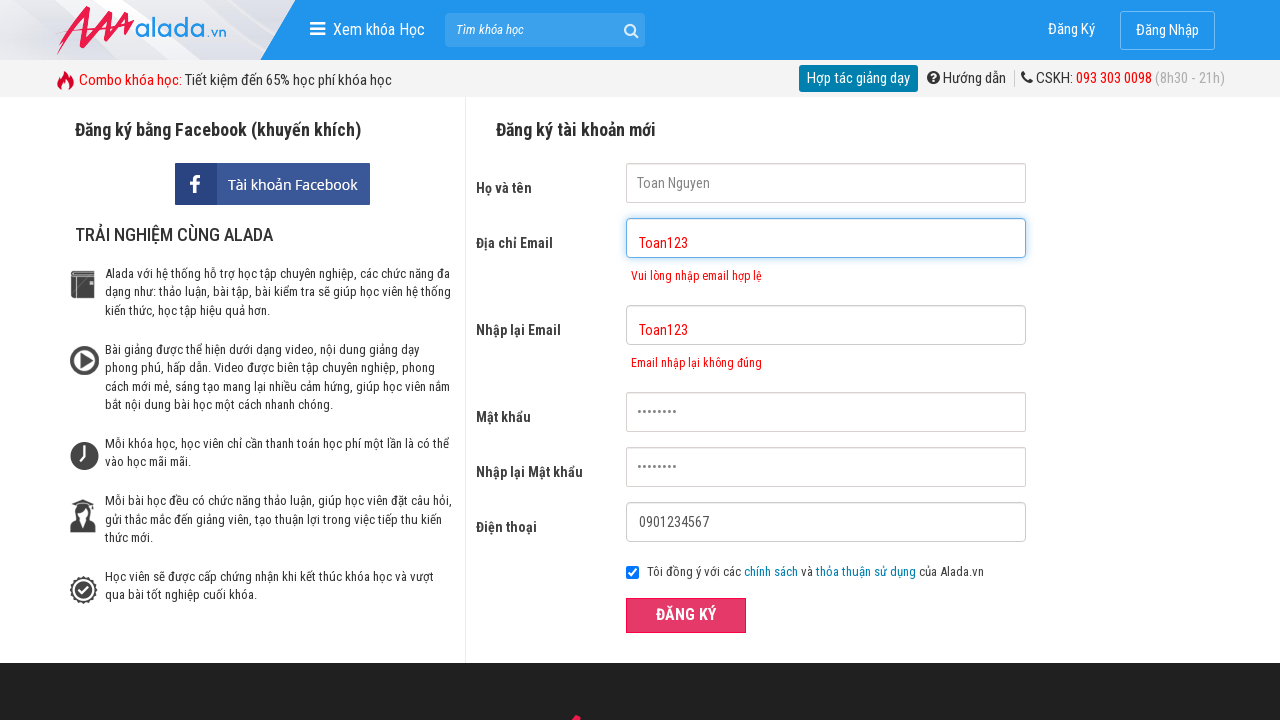

Verified confirm email error message: 'Email nhập lại không đúng'
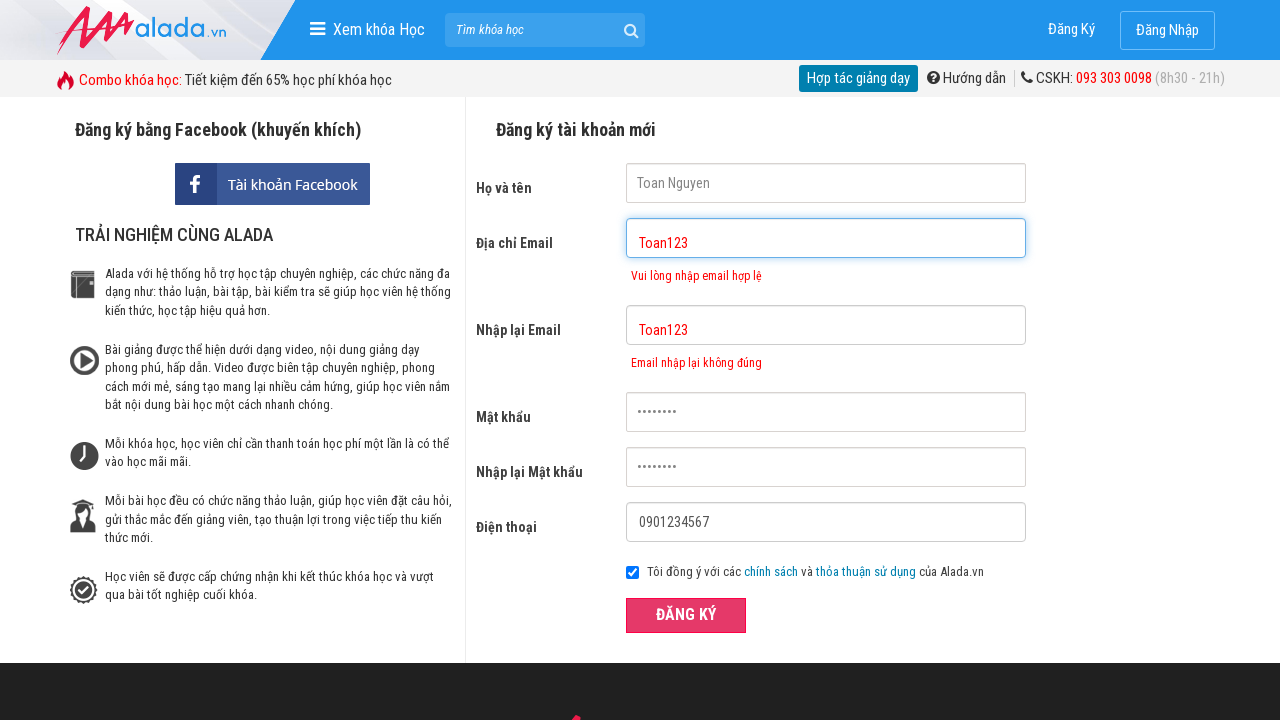

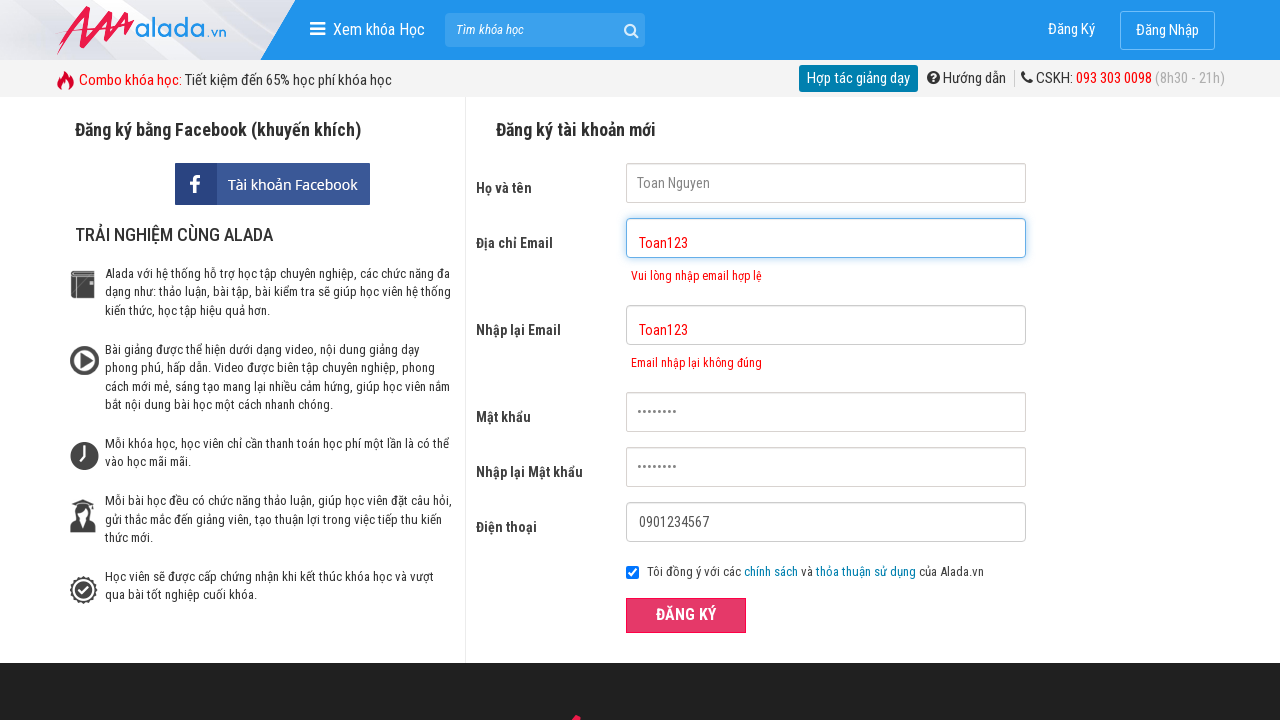